Tests multi-select dropdown functionality by switching to an iframe, selecting multiple options from a car selection dropdown, and verifying the selected options

Starting URL: https://www.w3schools.com/tags/tryit.asp?filename=tryhtml_select_multiple

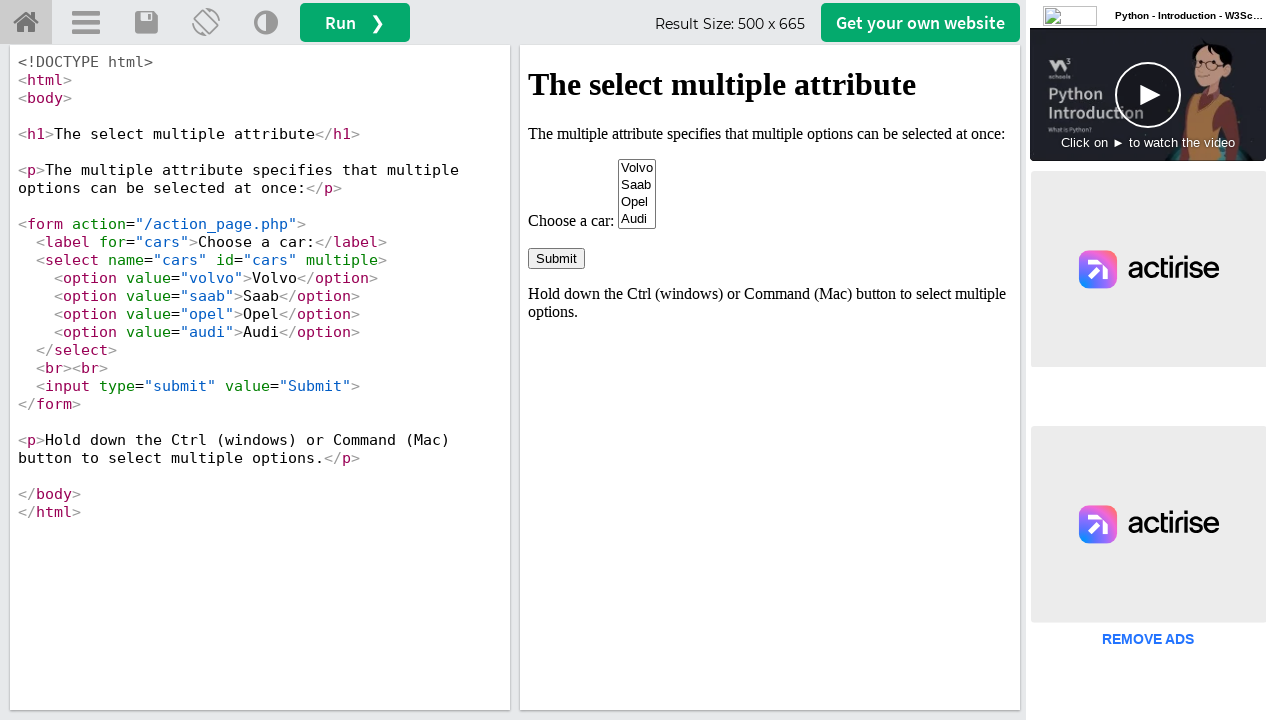

Located iframe containing multi-select element
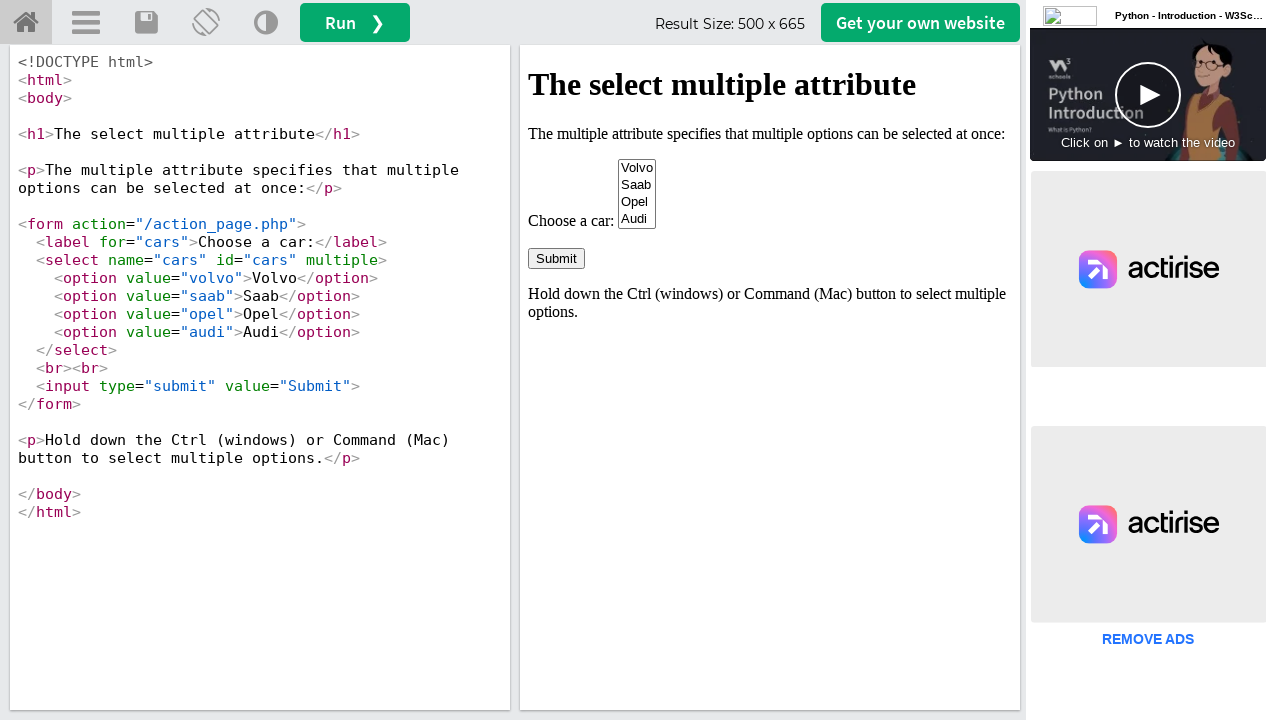

Located cars dropdown selector
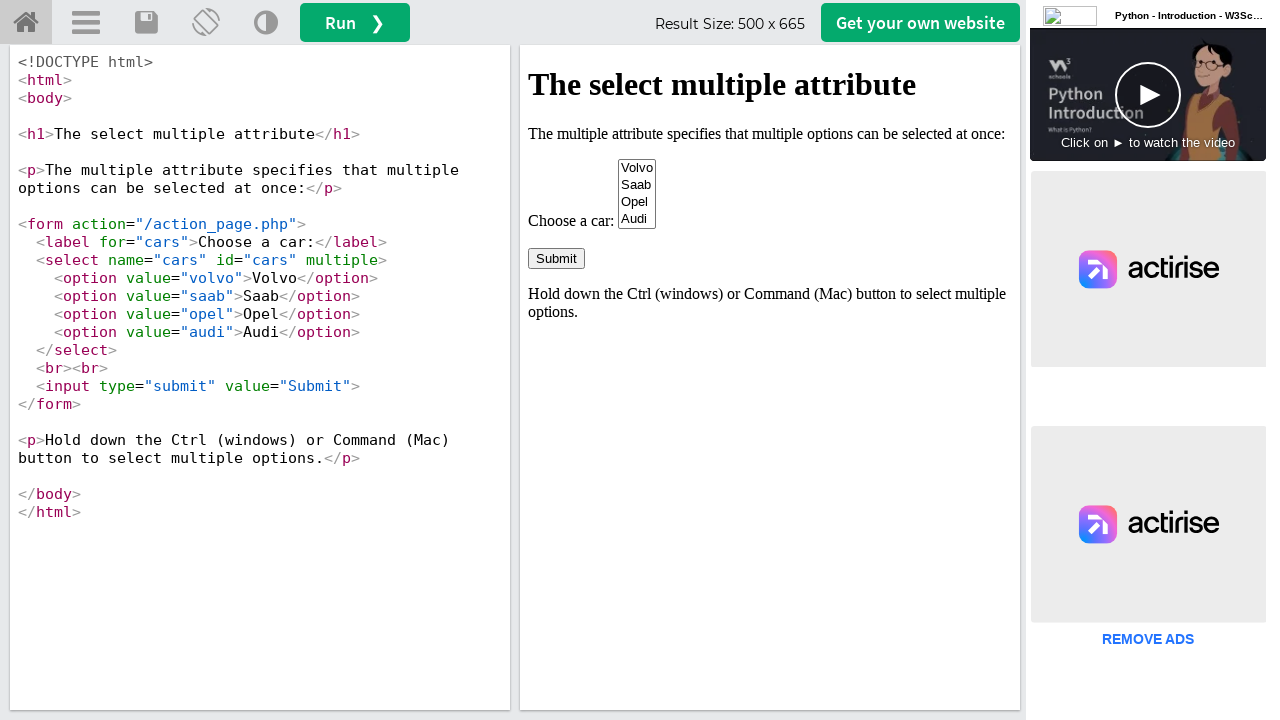

Selected 'Volvo' from cars dropdown on iframe[name='iframeResult'] >> internal:control=enter-frame >> select[name='cars
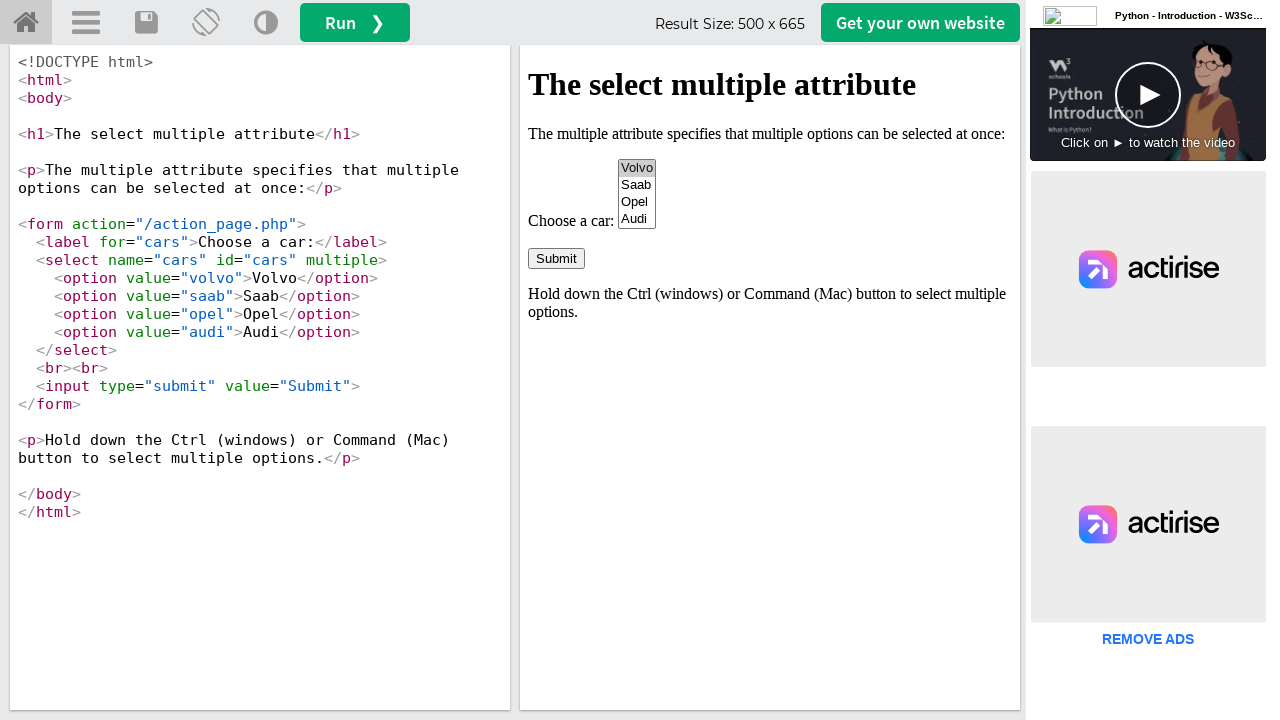

Selected 'Audi' from cars dropdown on iframe[name='iframeResult'] >> internal:control=enter-frame >> select[name='cars
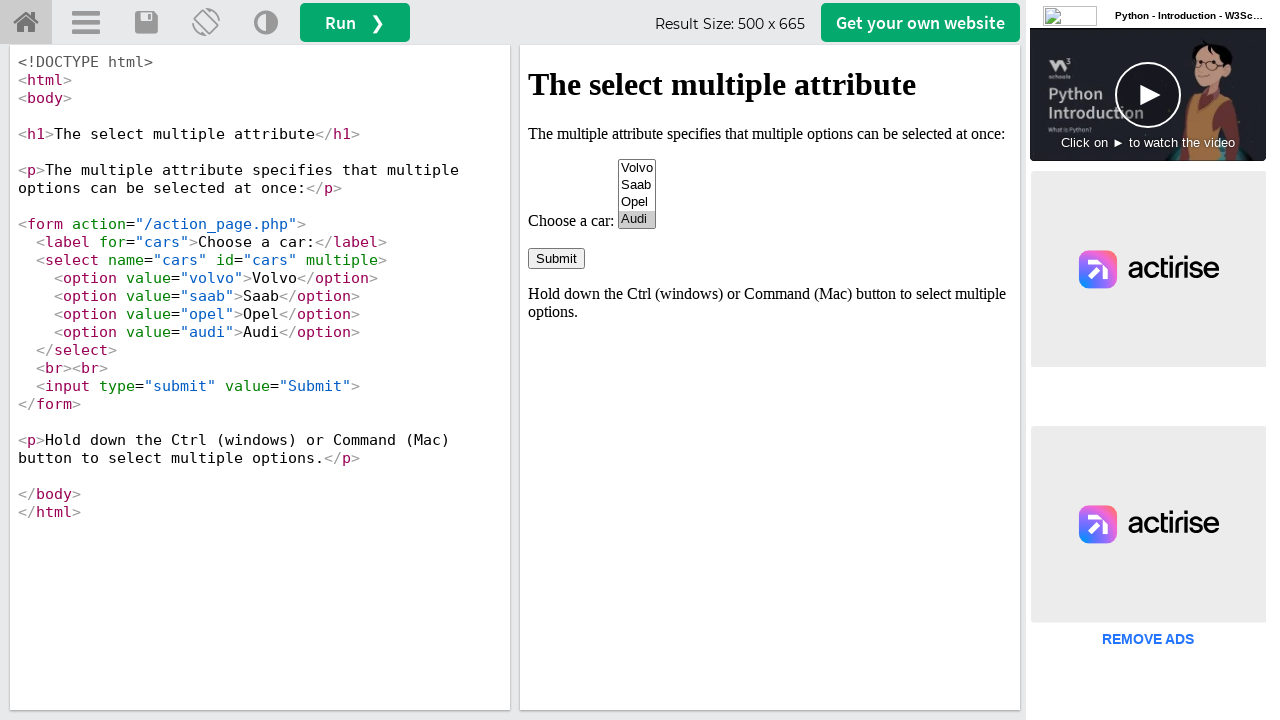

Located all checked options in cars dropdown
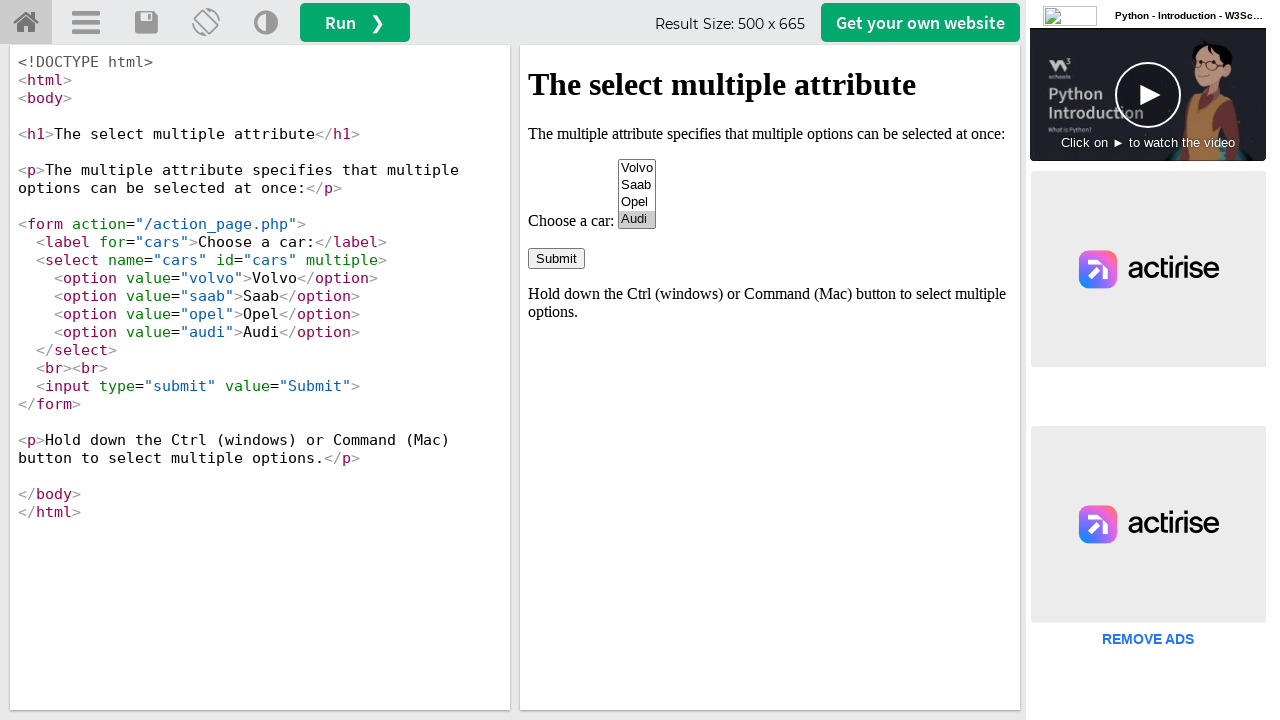

Verified selected option: Audi
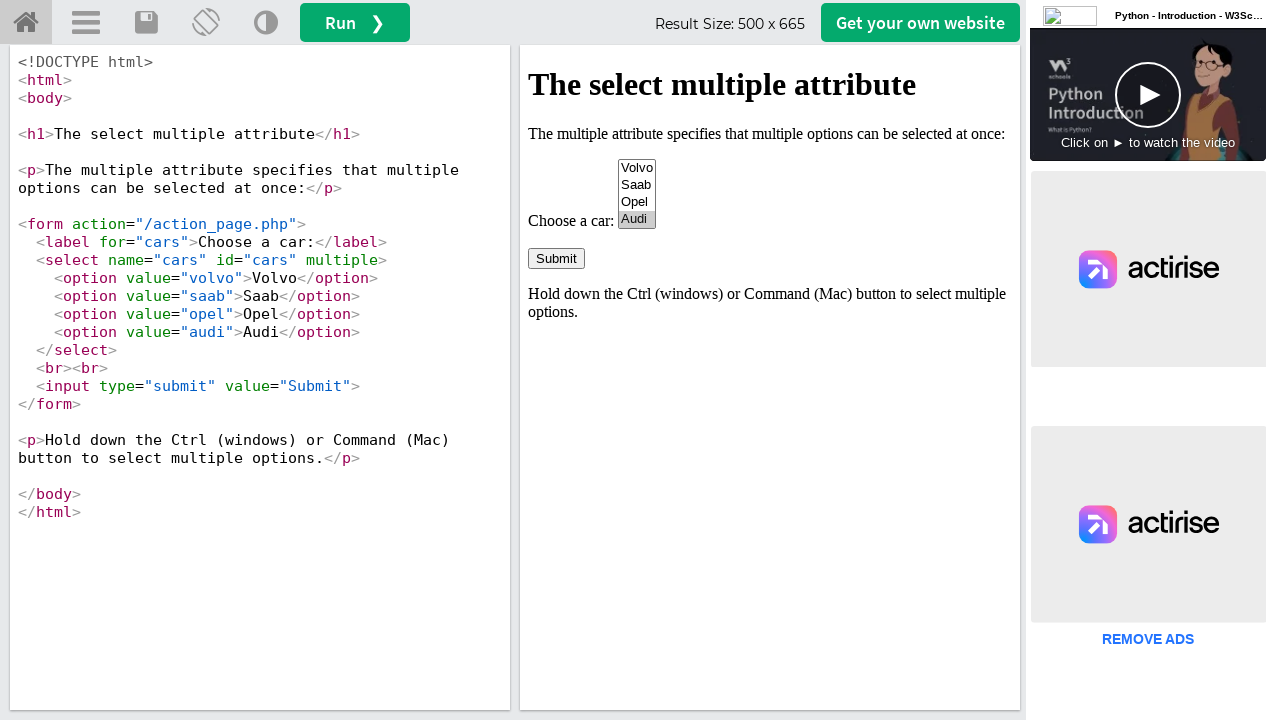

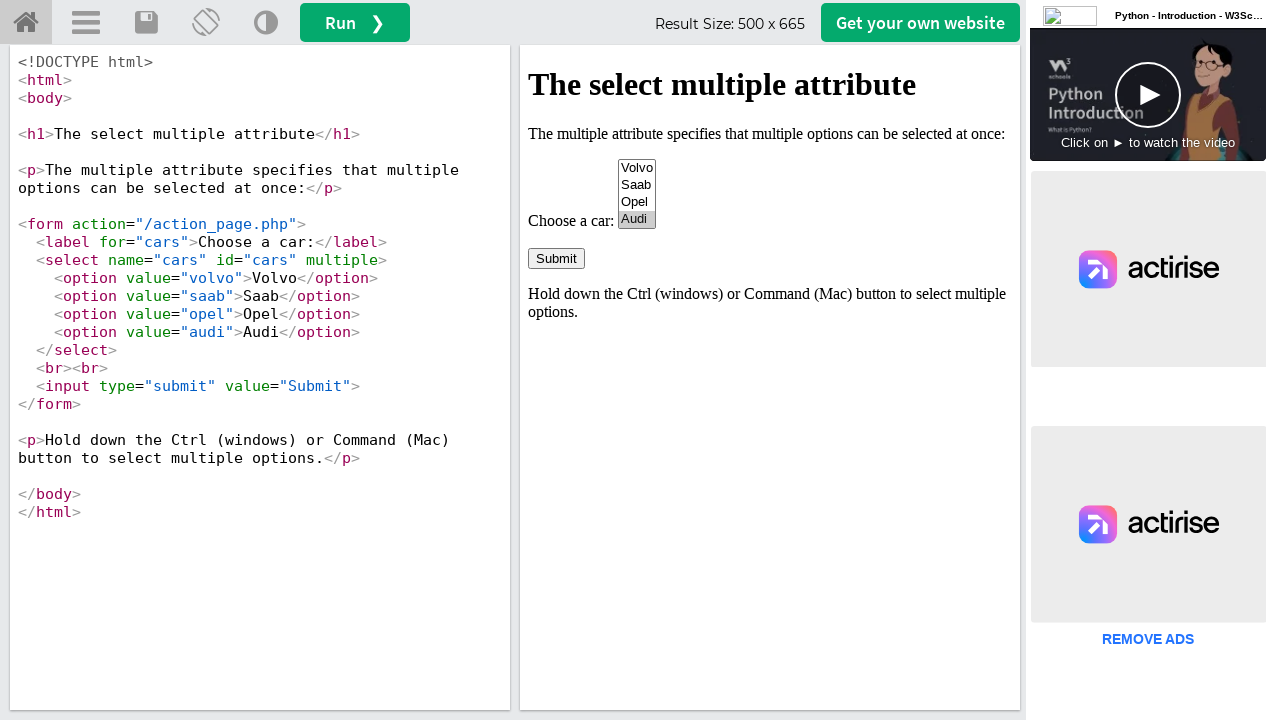